Navigates to the Sunrise Switzerland telecommunications website homepage and takes a screenshot to verify the page loads correctly.

Starting URL: https://www.sunrise.ch/

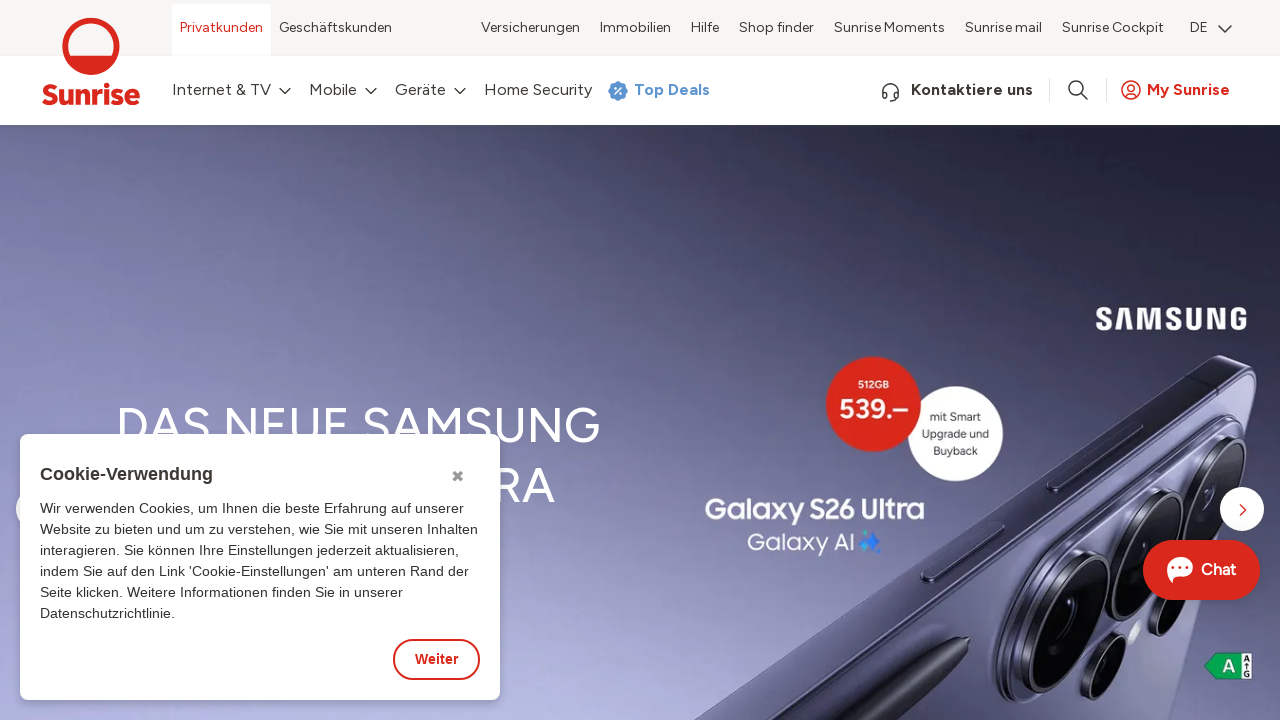

Navigated to Sunrise Switzerland homepage
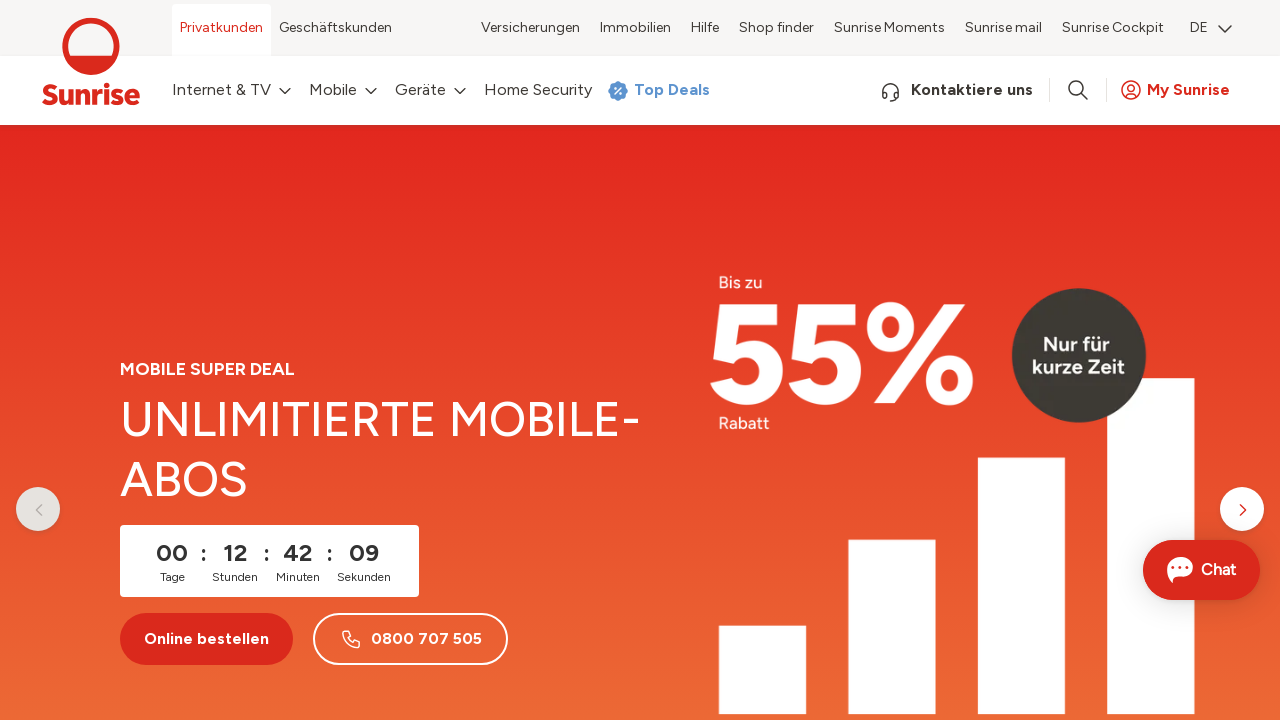

Waited for page to fully load (networkidle state)
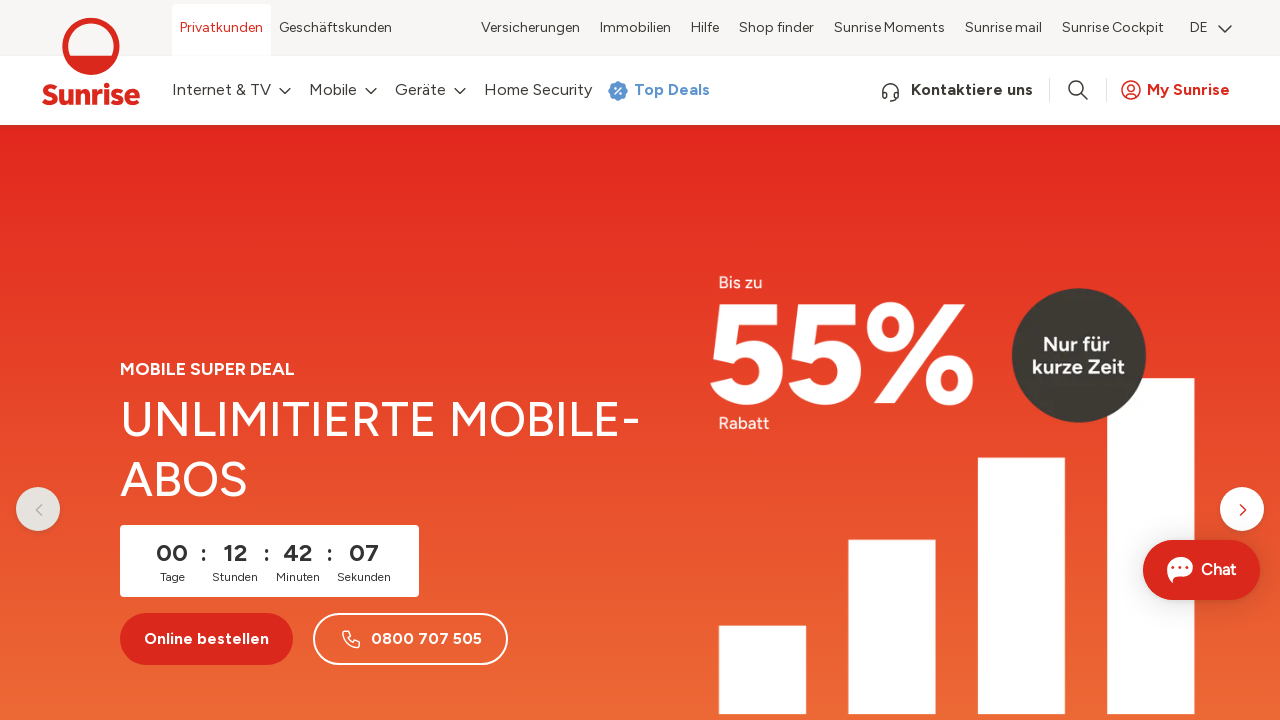

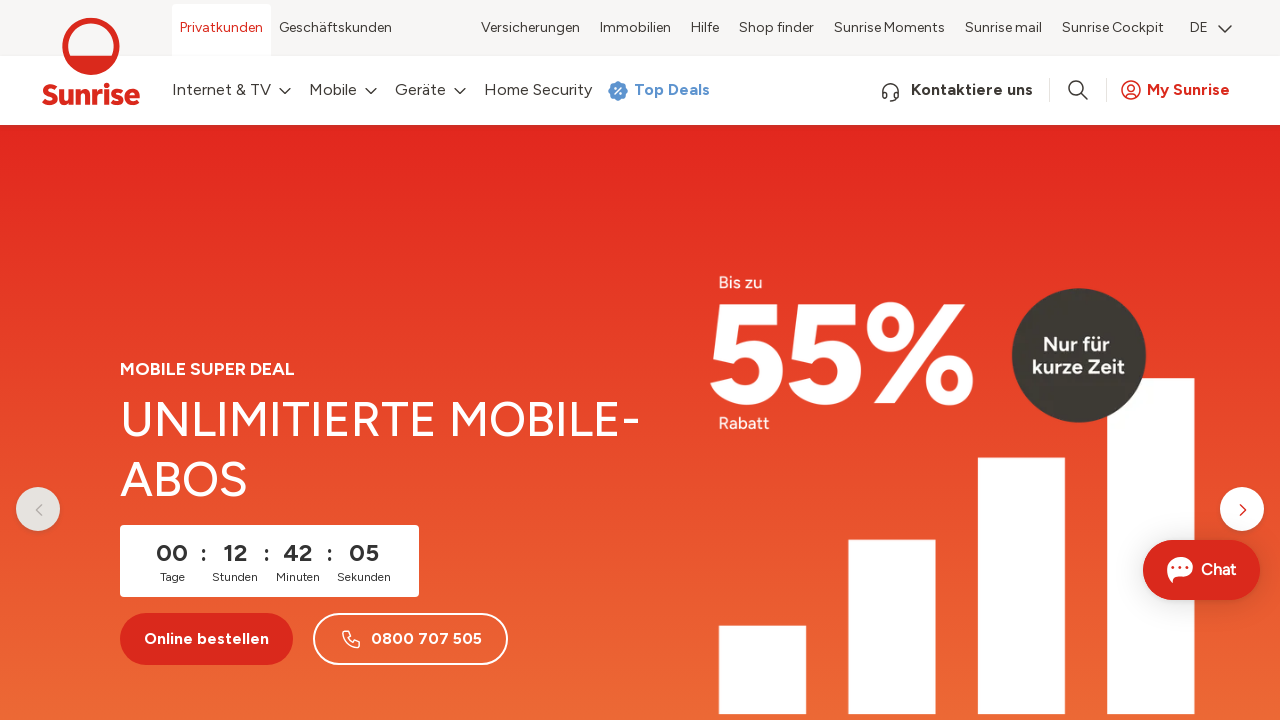